Tests filtering to display active items by creating todos, marking one complete, and clicking Active filter

Starting URL: https://demo.playwright.dev/todomvc

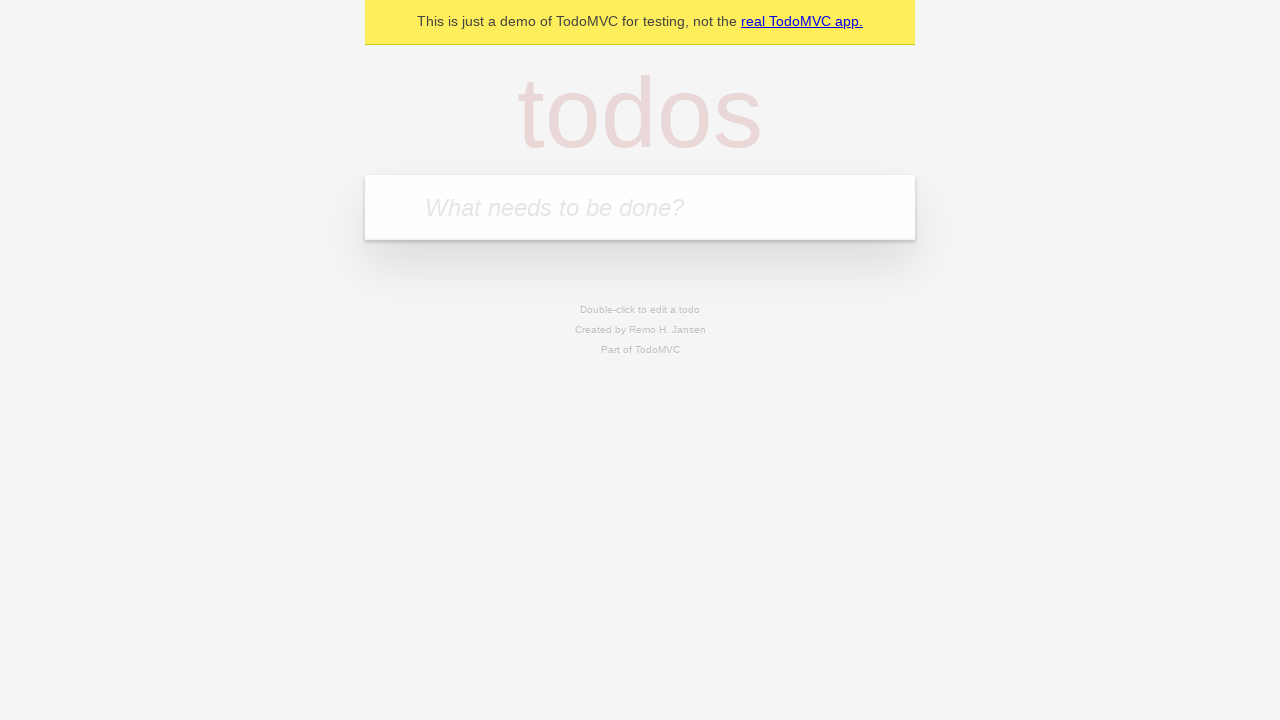

Filled todo input with 'buy some cheese' on internal:attr=[placeholder="What needs to be done?"i]
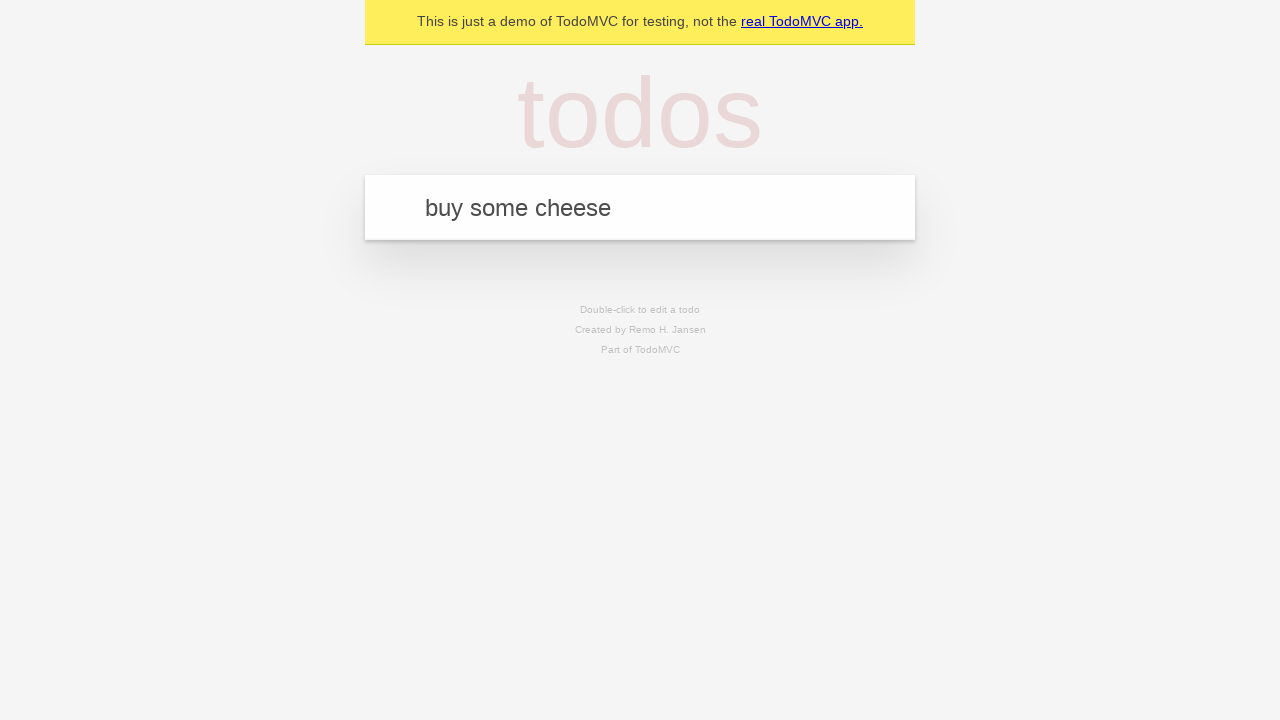

Pressed Enter to create first todo on internal:attr=[placeholder="What needs to be done?"i]
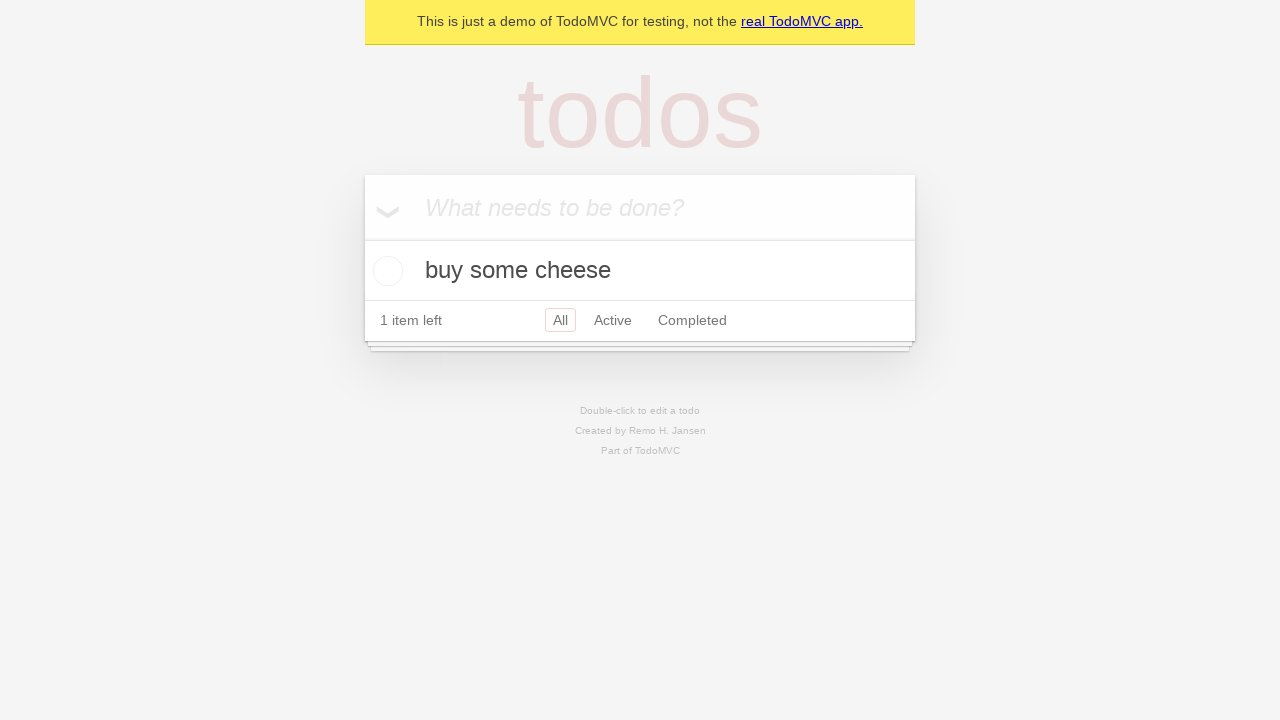

Filled todo input with 'feed the cat' on internal:attr=[placeholder="What needs to be done?"i]
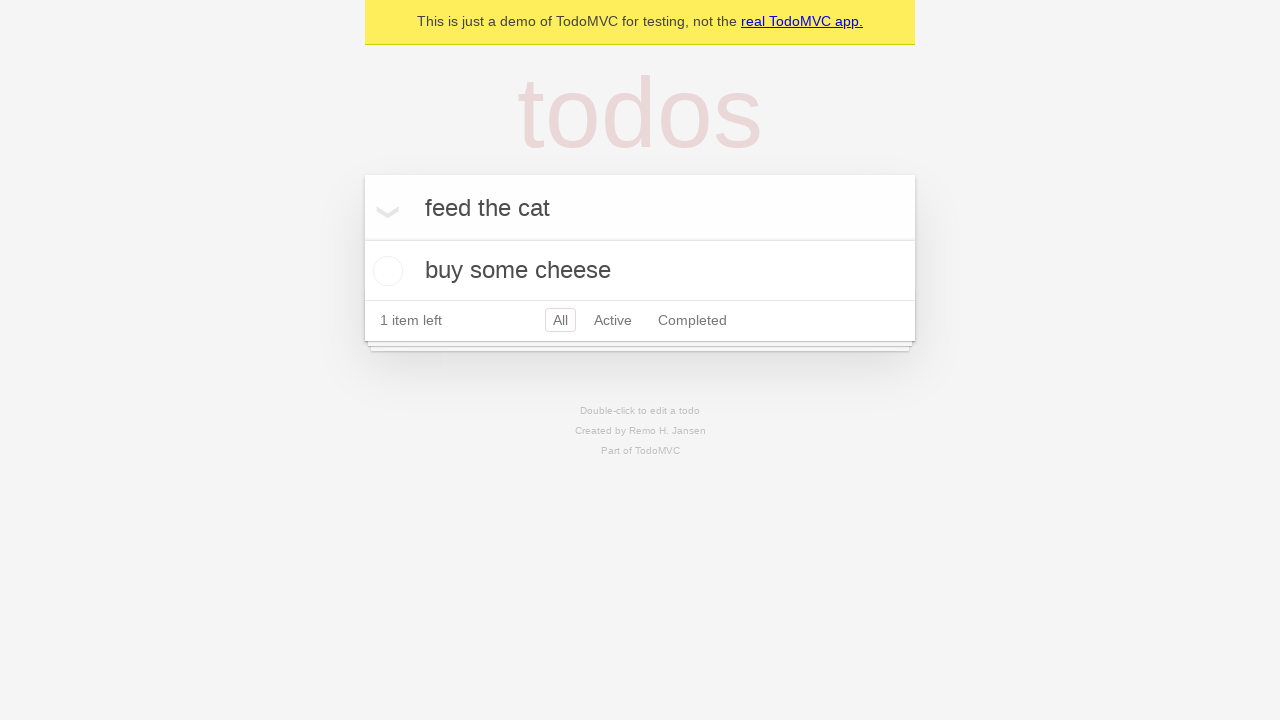

Pressed Enter to create second todo on internal:attr=[placeholder="What needs to be done?"i]
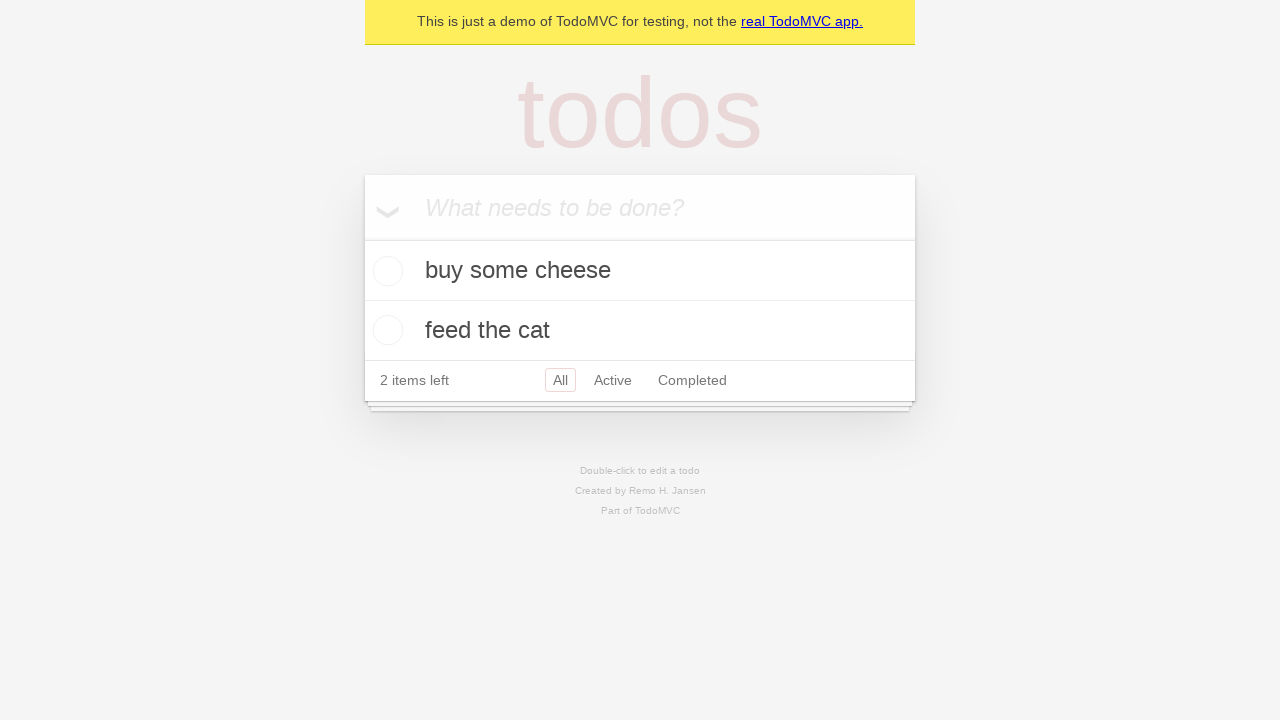

Filled todo input with 'book a doctors appointment' on internal:attr=[placeholder="What needs to be done?"i]
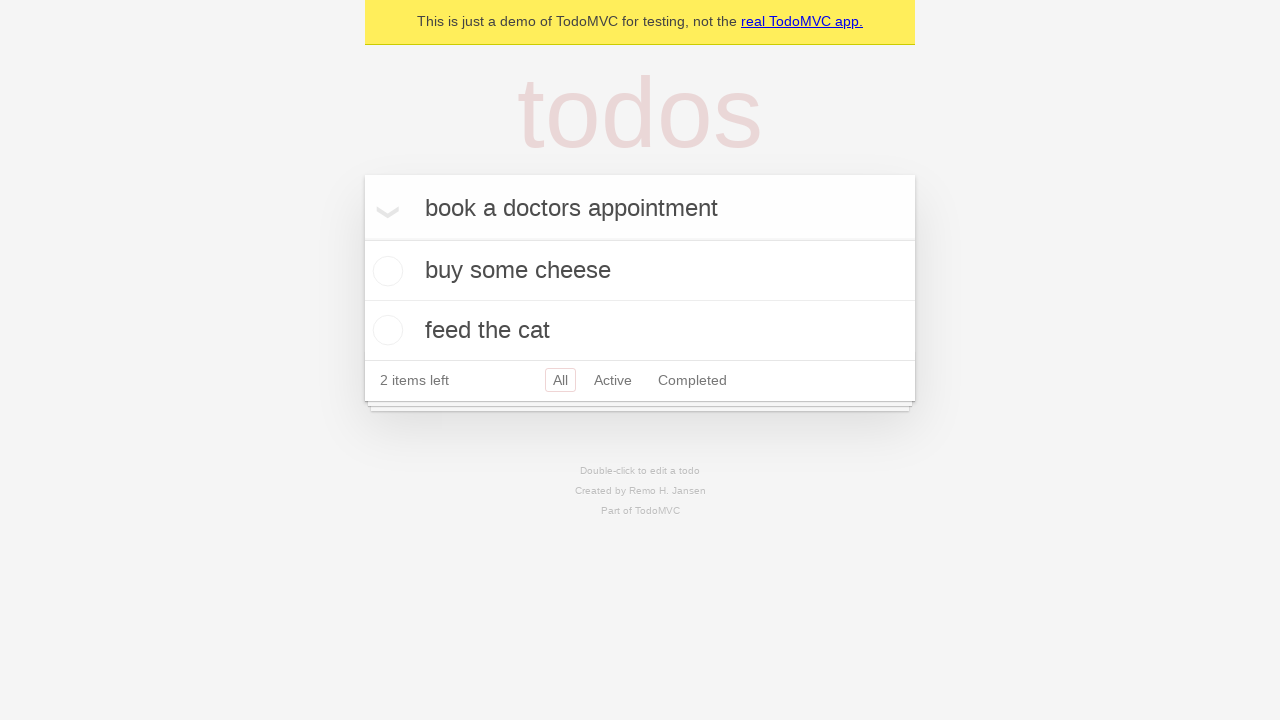

Pressed Enter to create third todo on internal:attr=[placeholder="What needs to be done?"i]
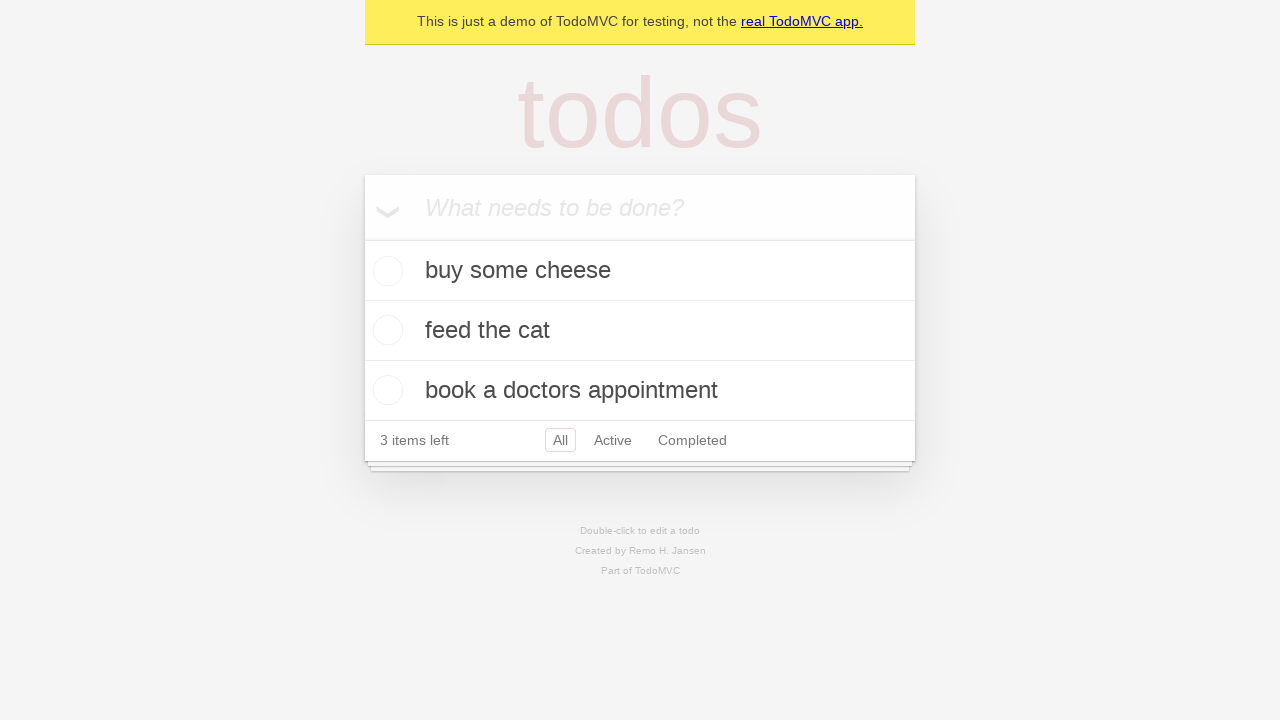

All three todos loaded
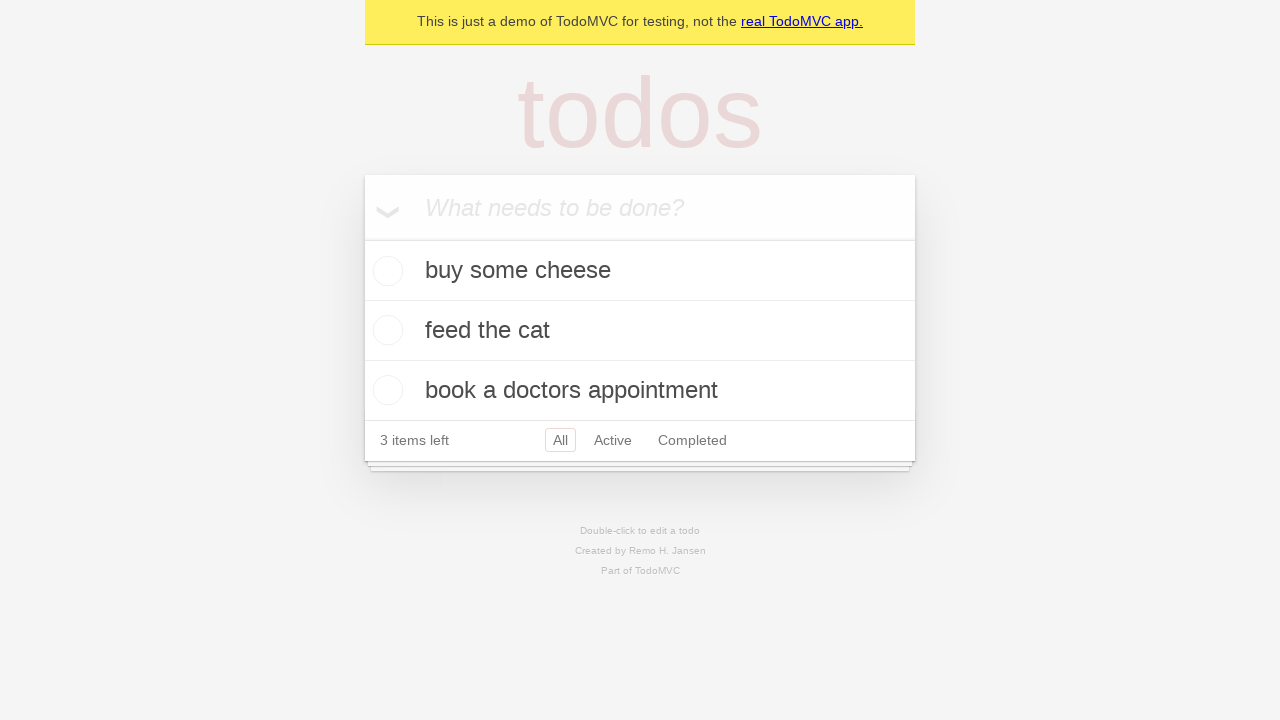

Marked second todo as complete at (385, 330) on internal:testid=[data-testid="todo-item"s] >> nth=1 >> internal:role=checkbox
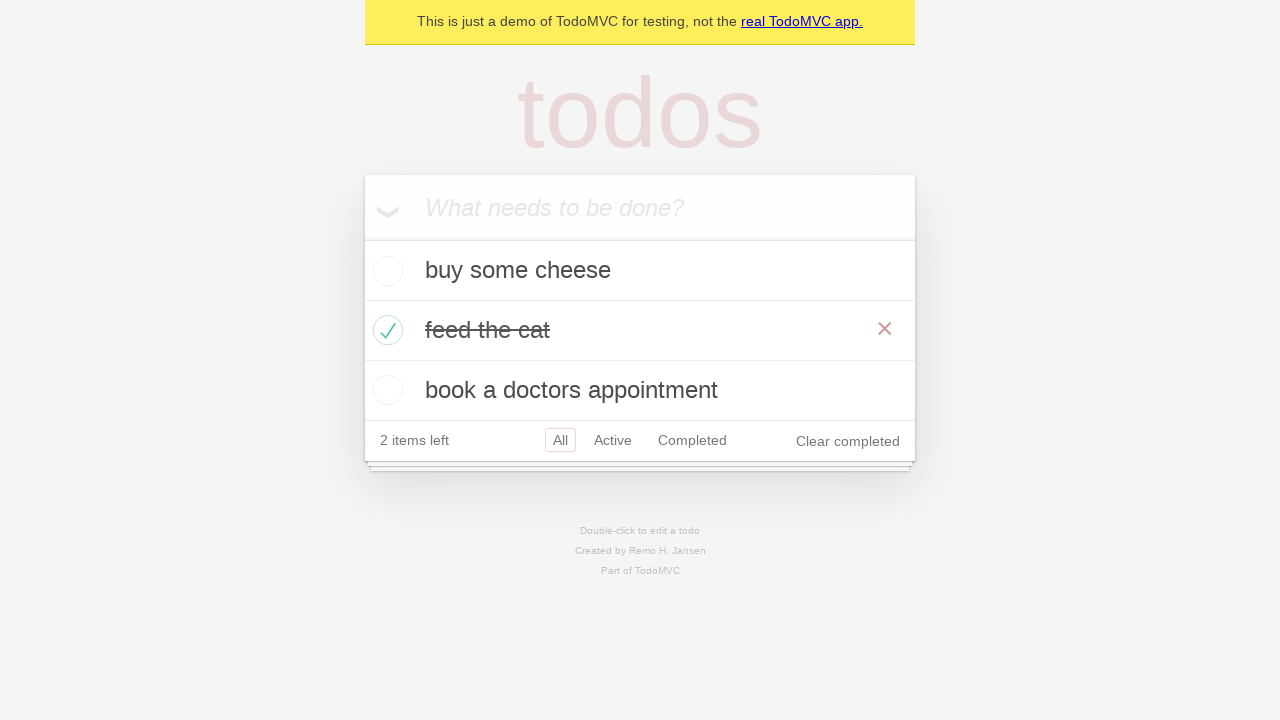

Clicked Active filter to display only active items at (613, 440) on internal:role=link[name="Active"i]
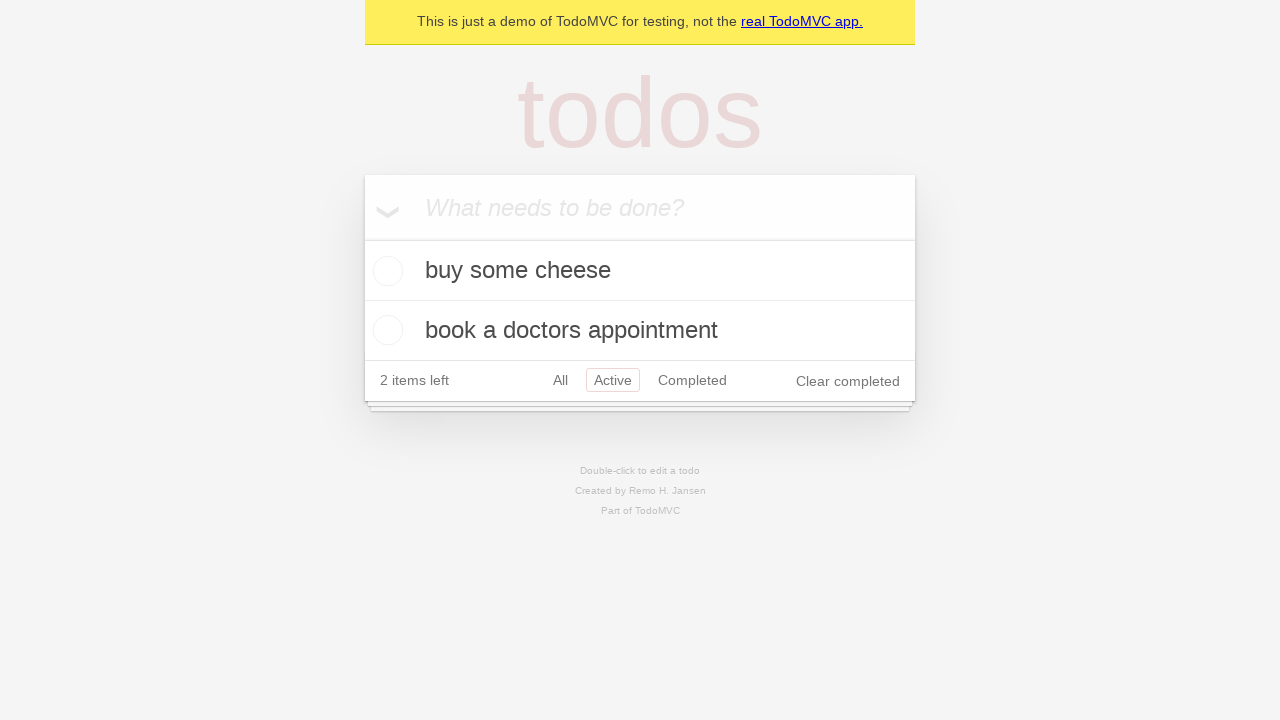

Active filter applied, showing 2 active todos
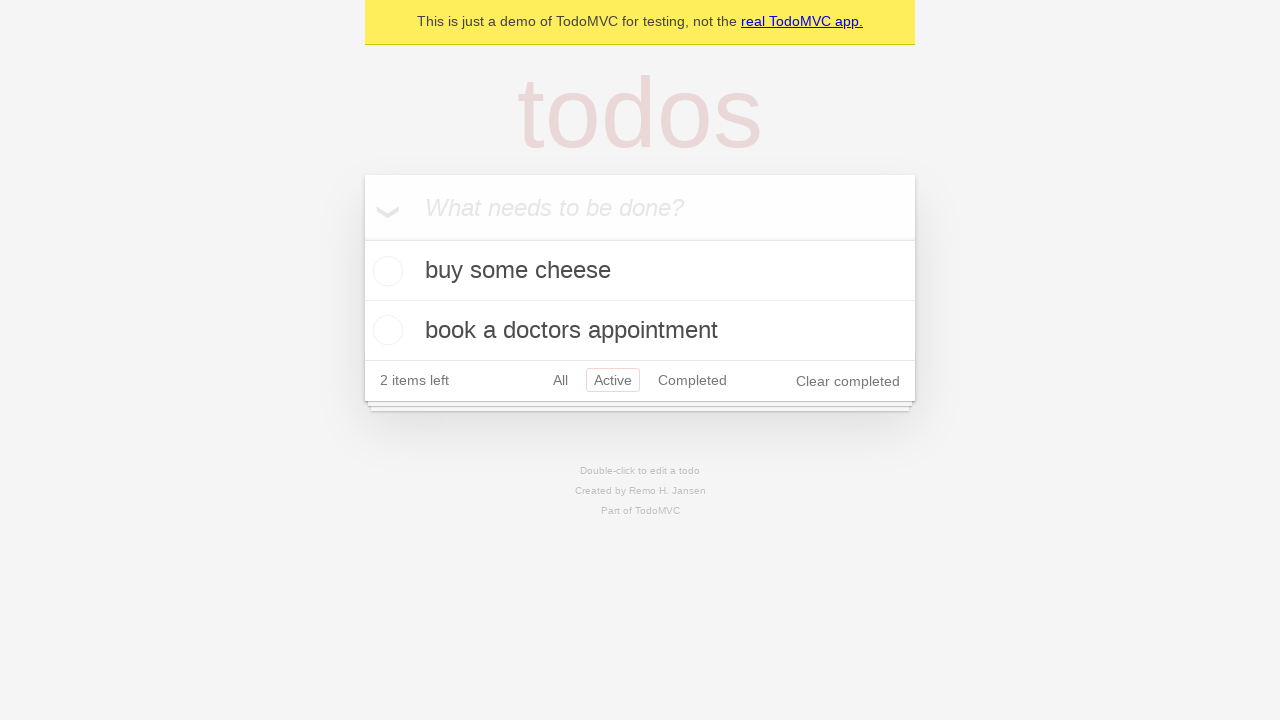

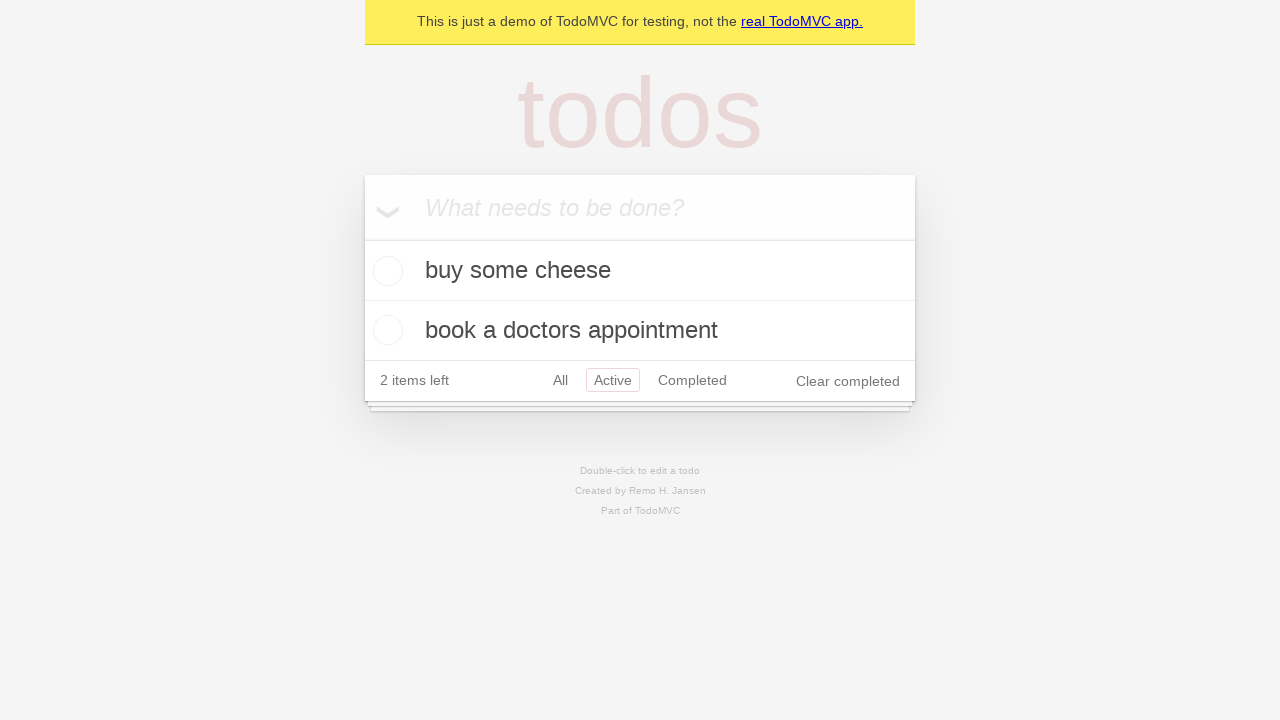